Tests that the currently active filter link is highlighted with selected class

Starting URL: https://demo.playwright.dev/todomvc

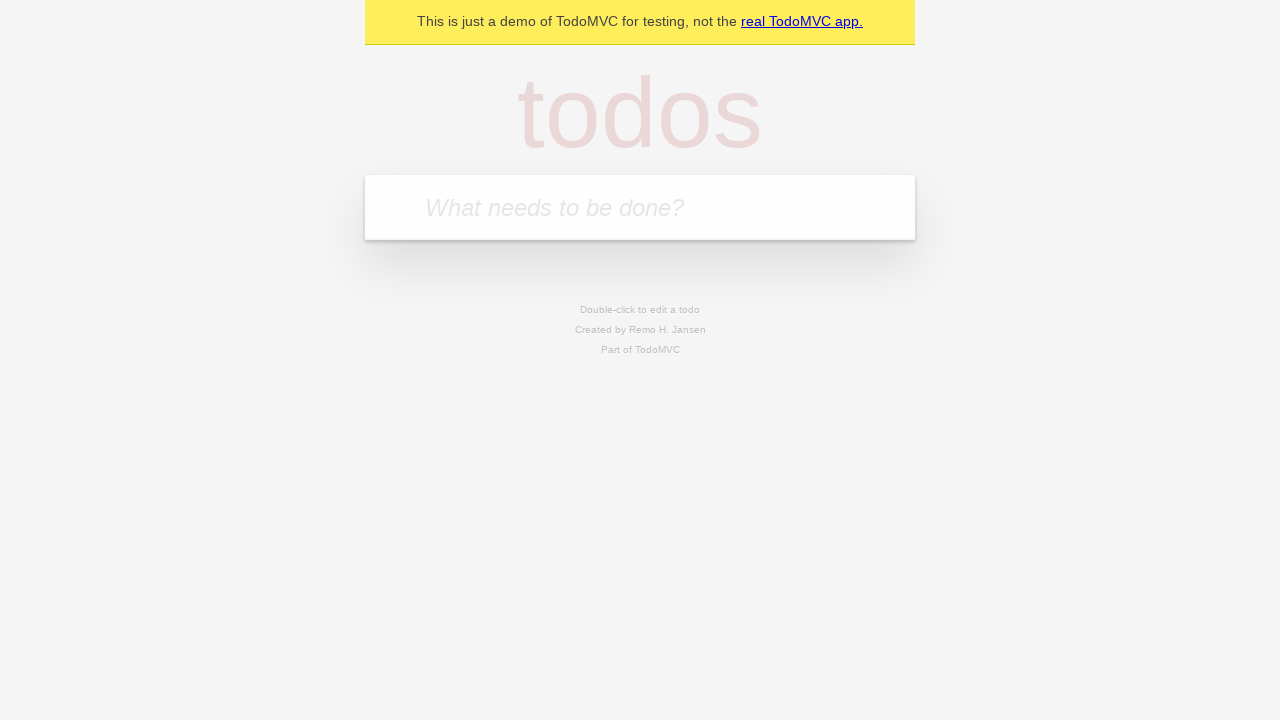

Filled todo input with 'feed the cat' on internal:attr=[placeholder="What needs to be done?"i]
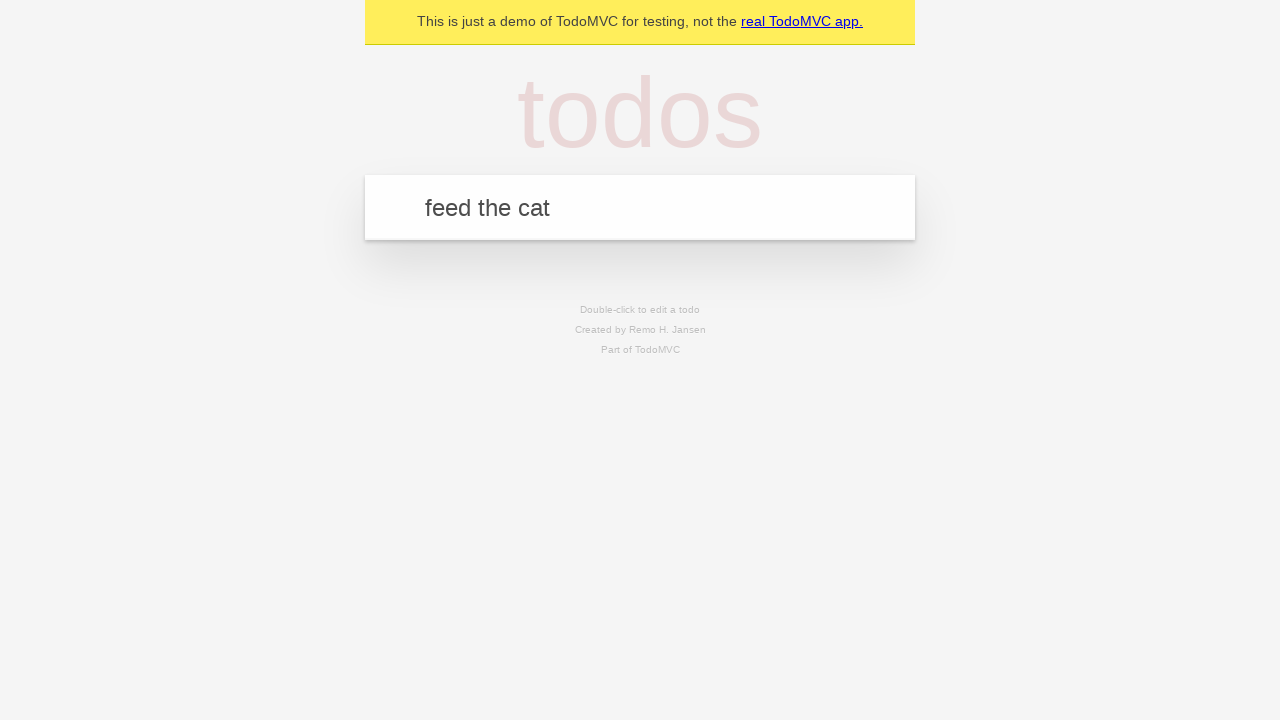

Pressed Enter to create first todo on internal:attr=[placeholder="What needs to be done?"i]
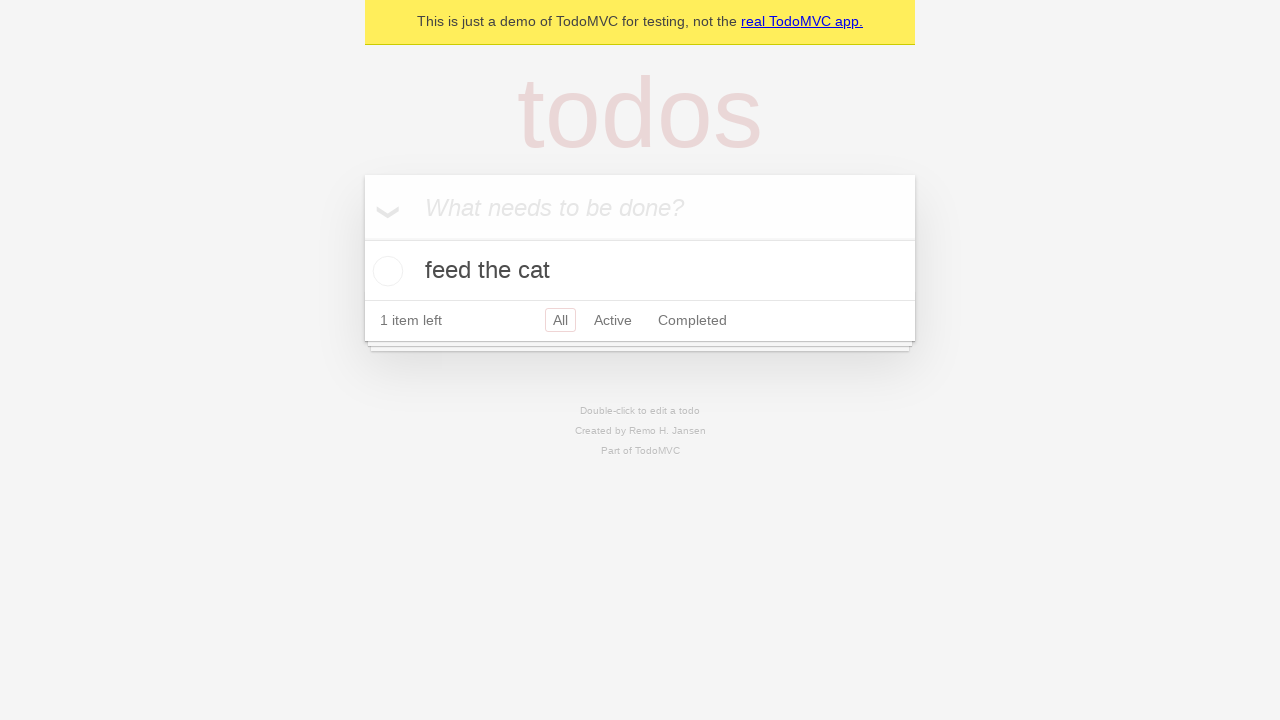

Filled todo input with 'book a doctors appointment' on internal:attr=[placeholder="What needs to be done?"i]
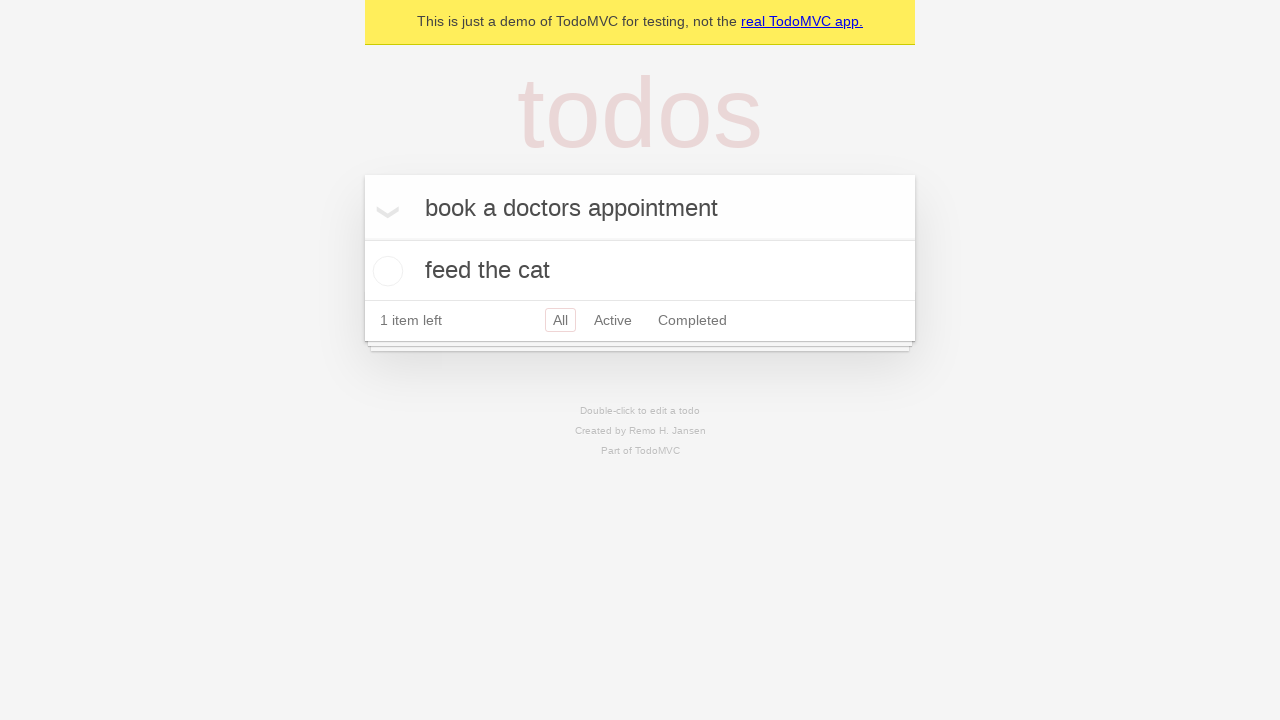

Pressed Enter to create second todo on internal:attr=[placeholder="What needs to be done?"i]
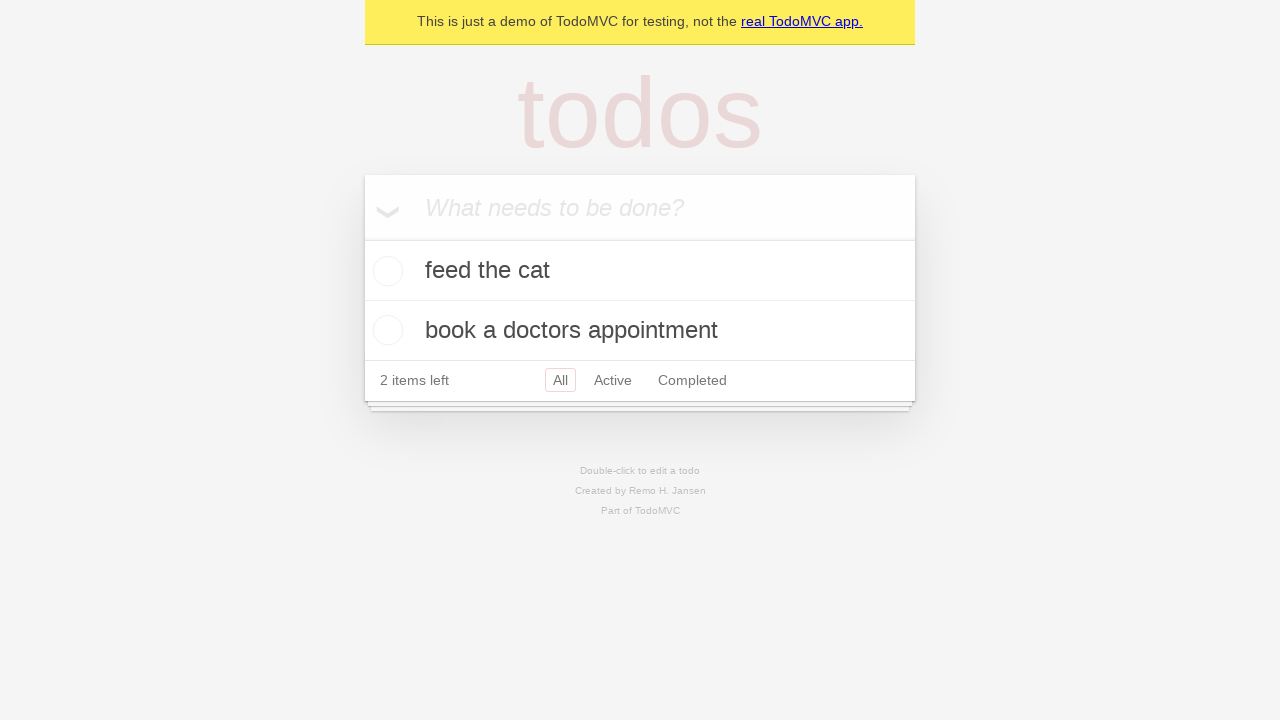

Filled todo input with 'buy groceries' on internal:attr=[placeholder="What needs to be done?"i]
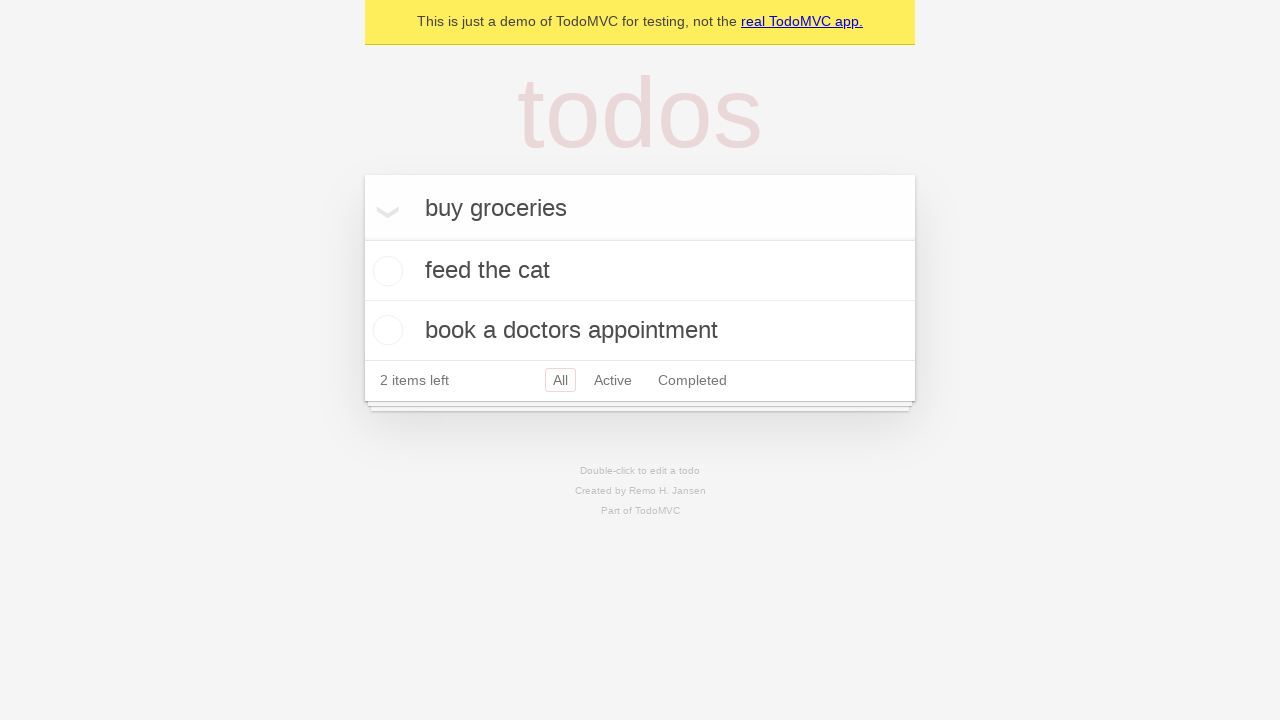

Pressed Enter to create third todo on internal:attr=[placeholder="What needs to be done?"i]
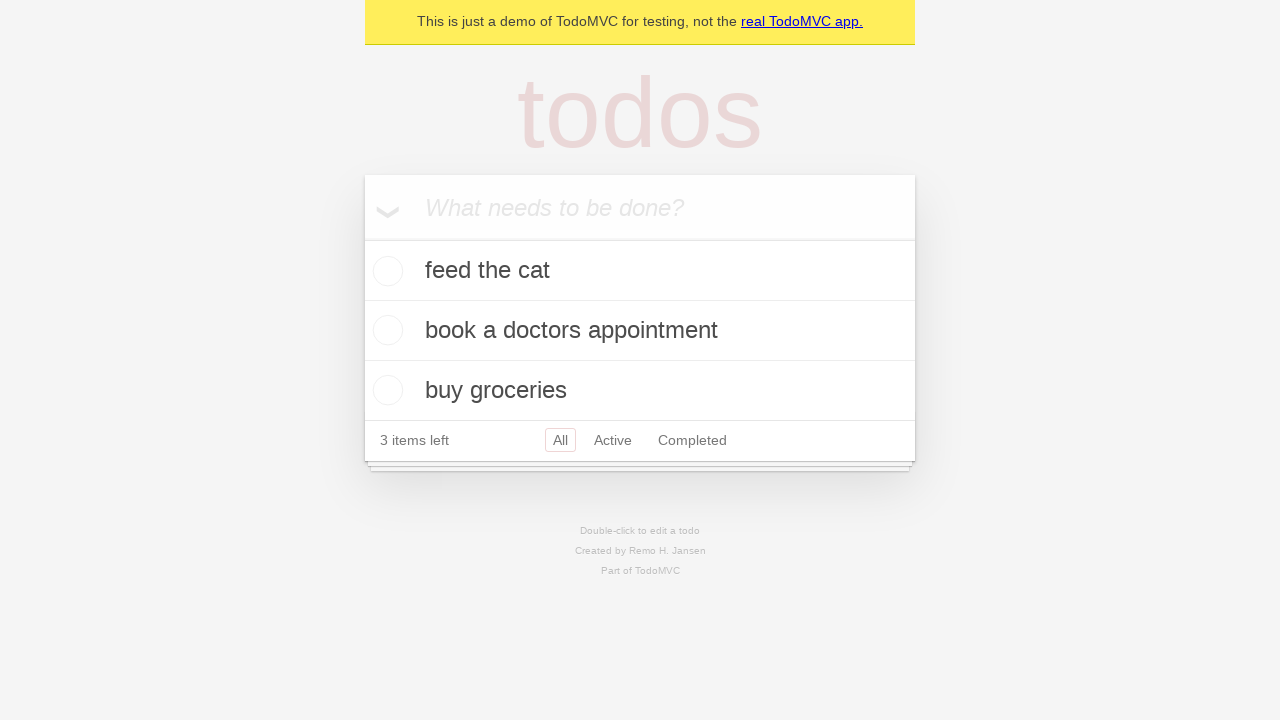

Clicked Active filter link at (613, 440) on internal:role=link[name="Active"i]
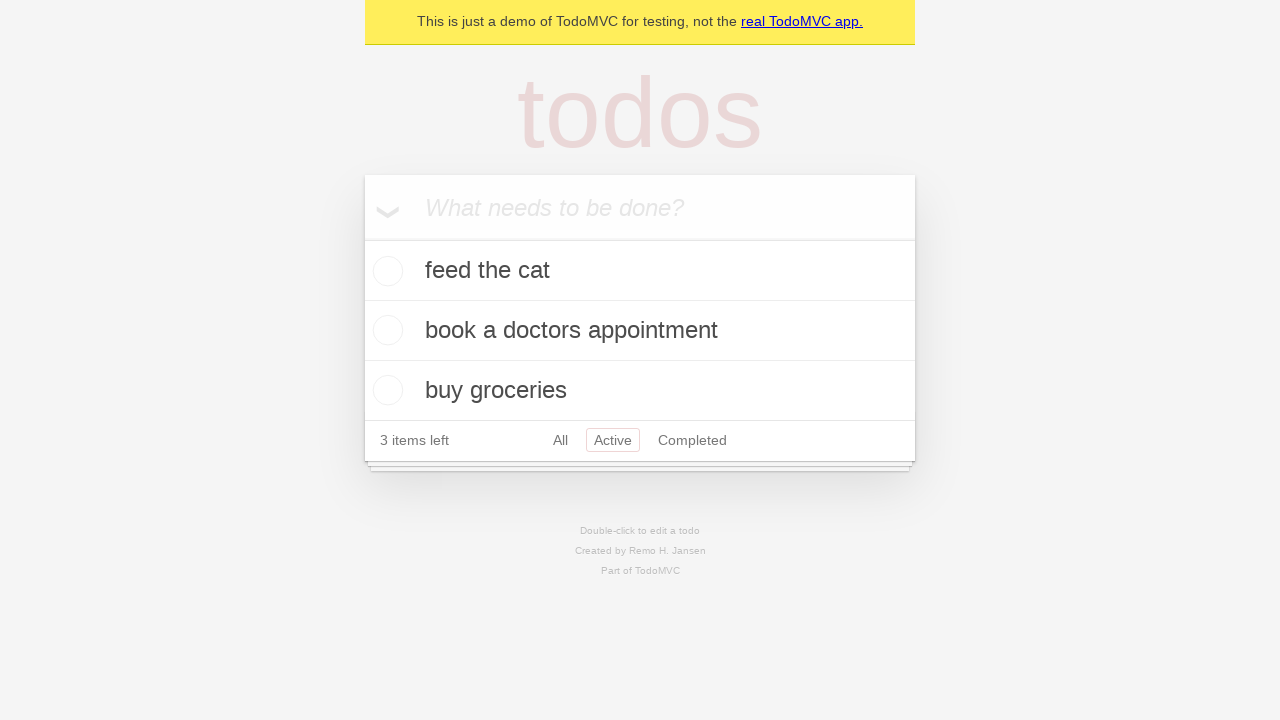

Clicked Completed filter link to verify it gets highlighted as currently applied filter at (692, 440) on internal:role=link[name="Completed"i]
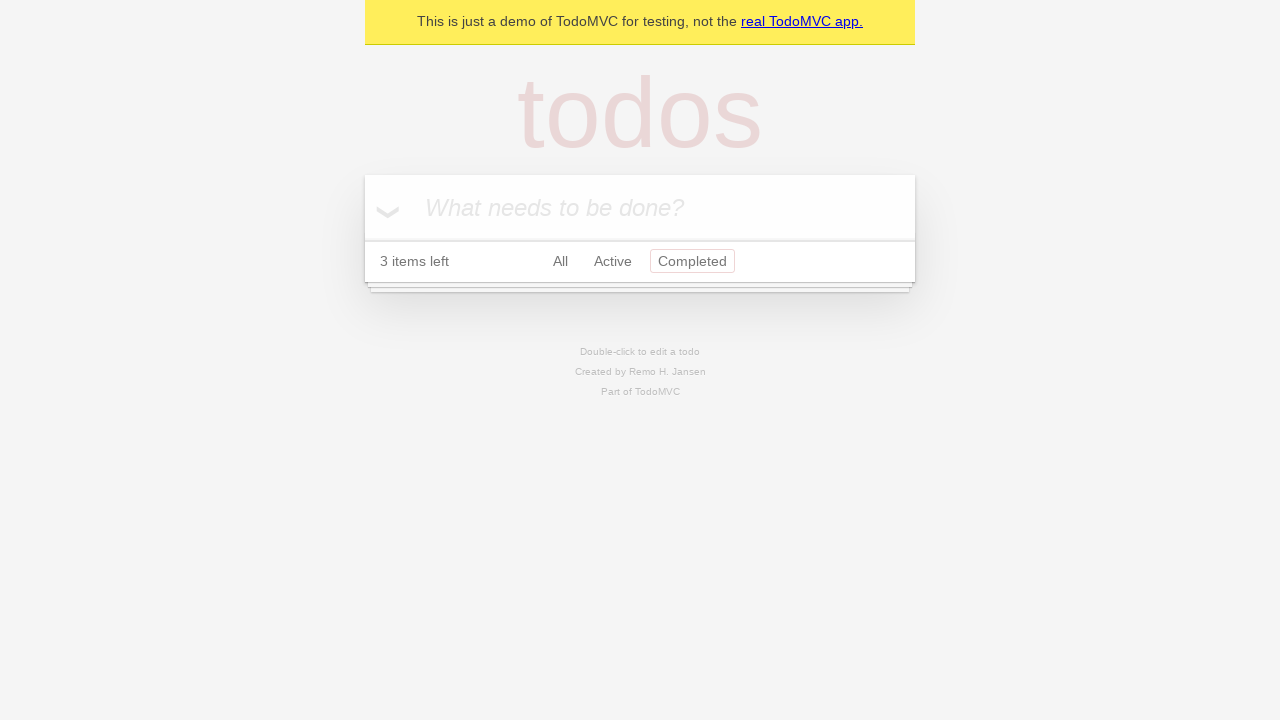

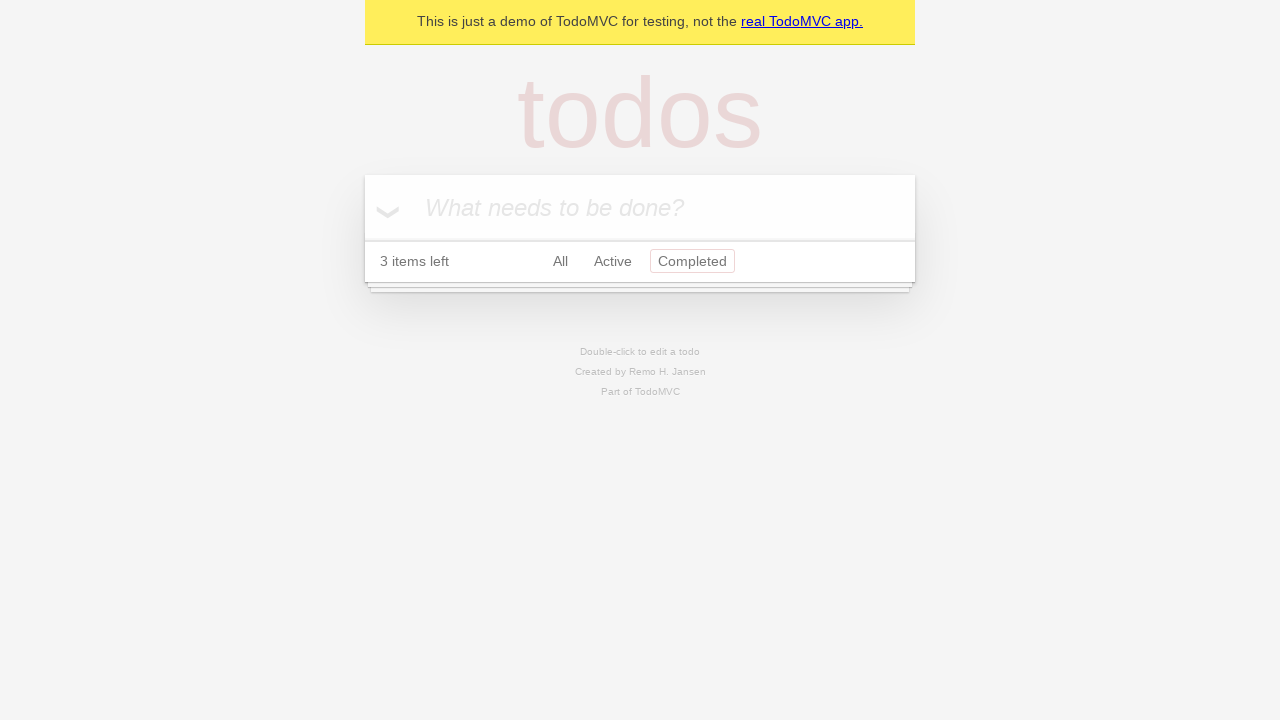